Tests adding a single task "Aprender Selenium" to the todo list and verifies it was added successfully

Starting URL: https://lambdatest.github.io/sample-todo-app/

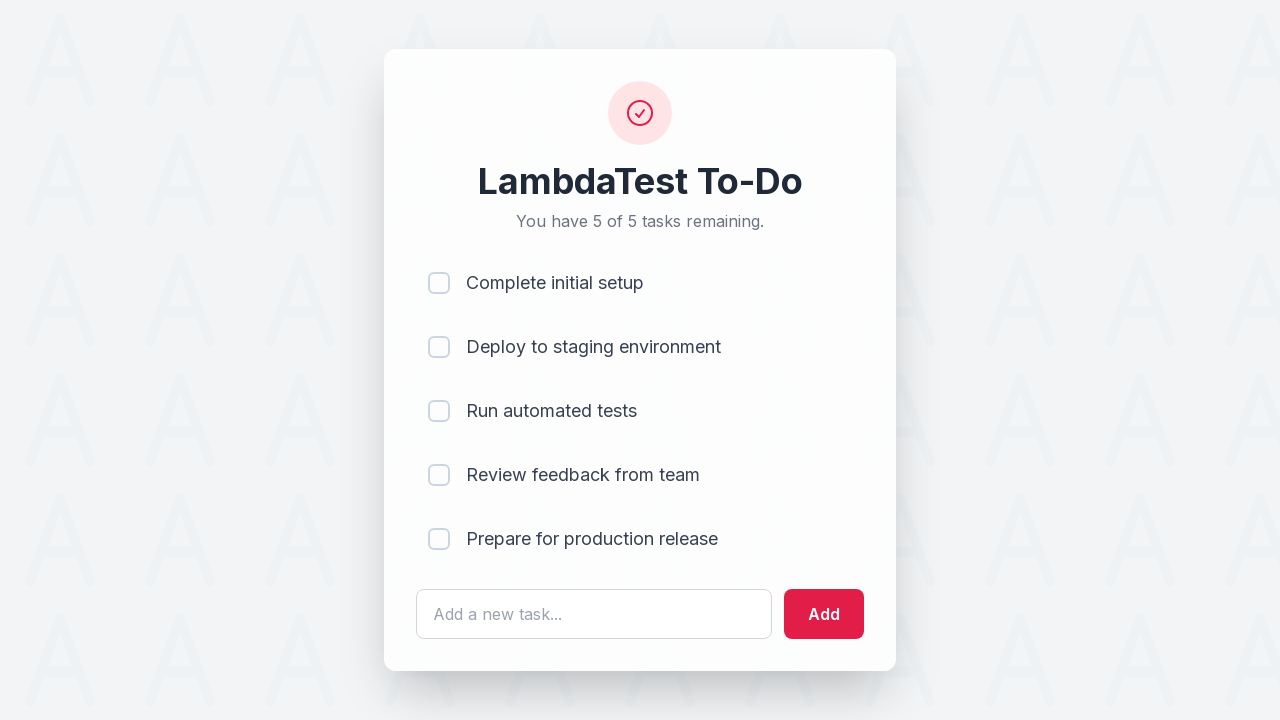

Filled todo input field with 'Aprender Selenium' on #sampletodotext
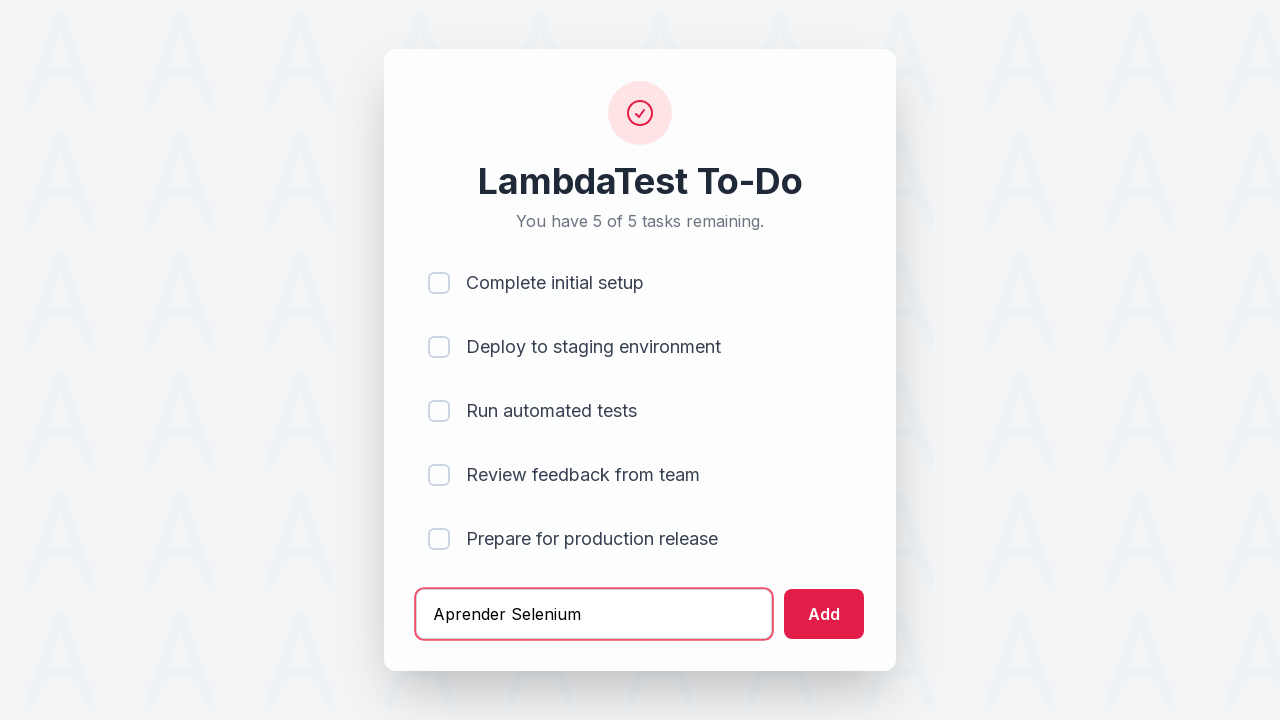

Pressed Enter to submit the task on #sampletodotext
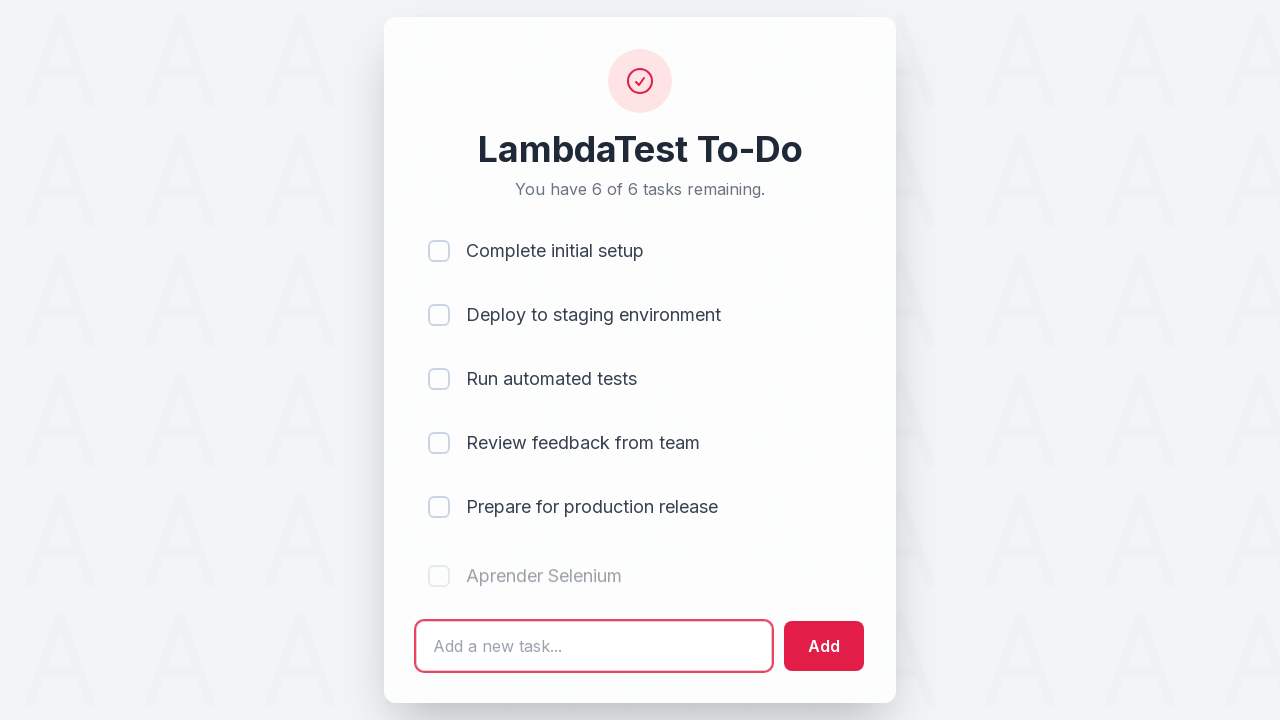

Verified the task was added successfully to the todo list
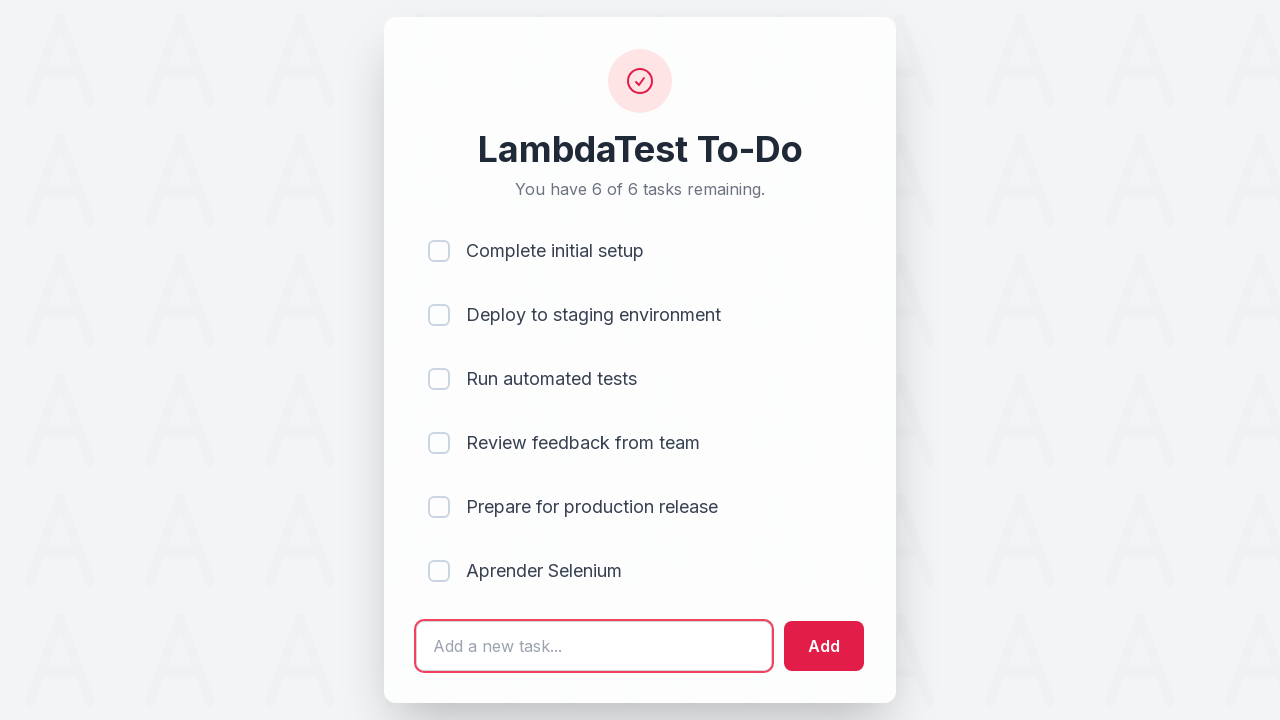

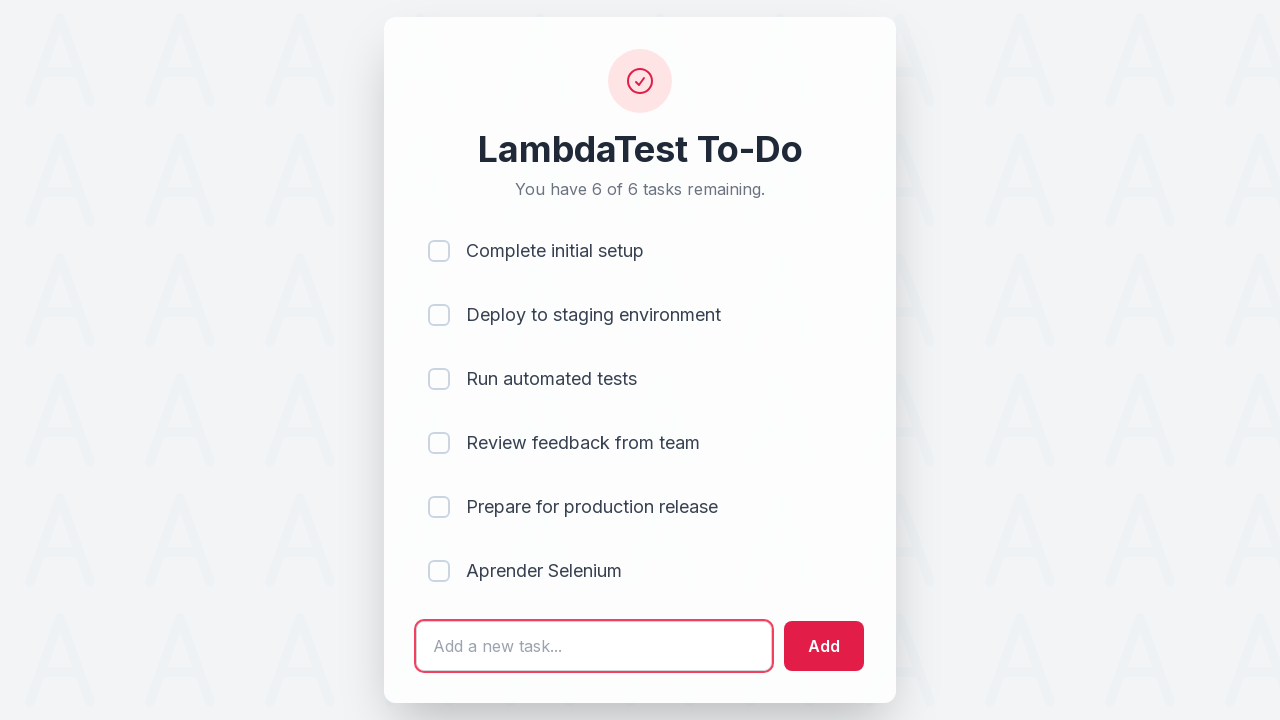